Solves a math problem by reading two numbers from the page, calculating their sum, and selecting the result from a dropdown menu

Starting URL: https://suninjuly.github.io/selects1.html

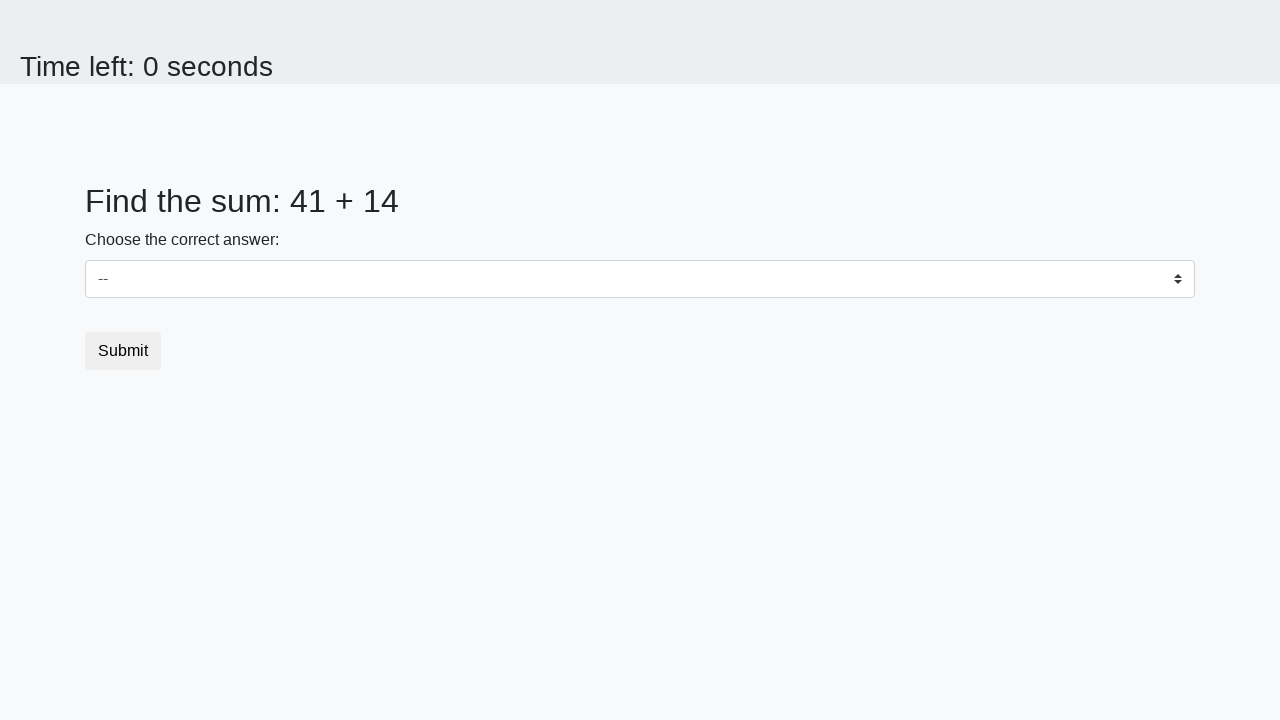

Located first number element (#num1)
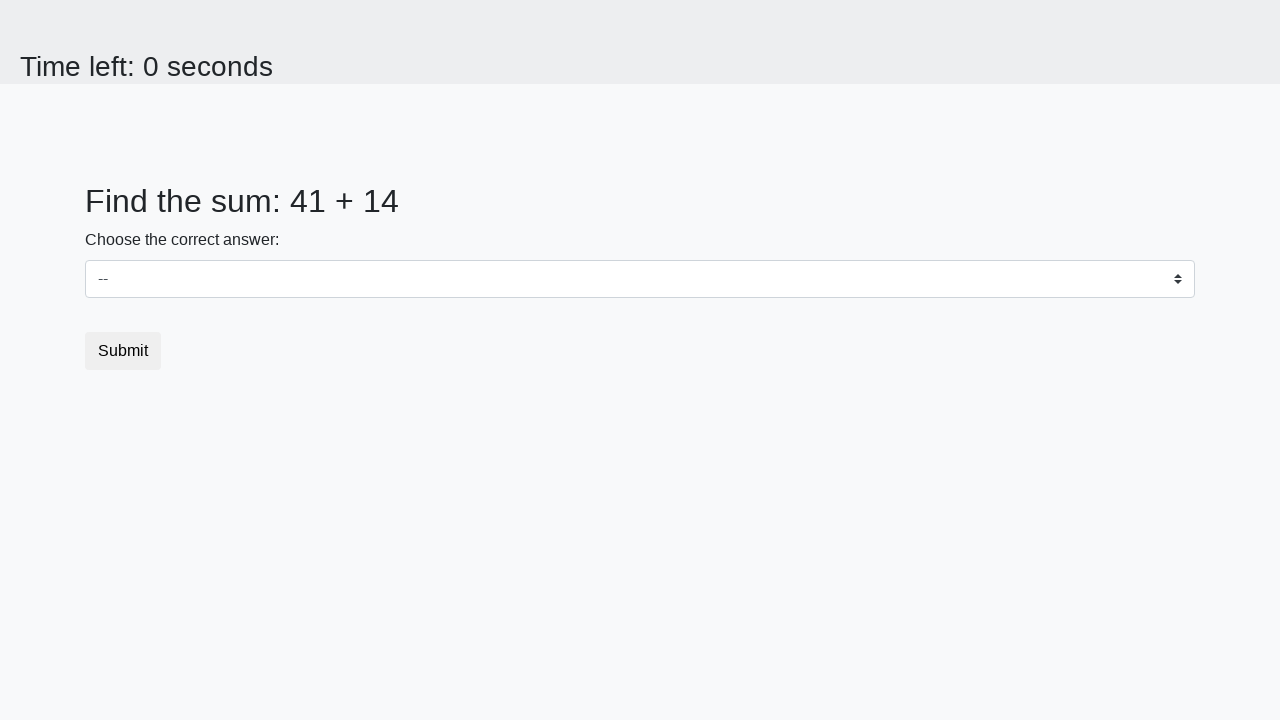

Located second number element (#num2)
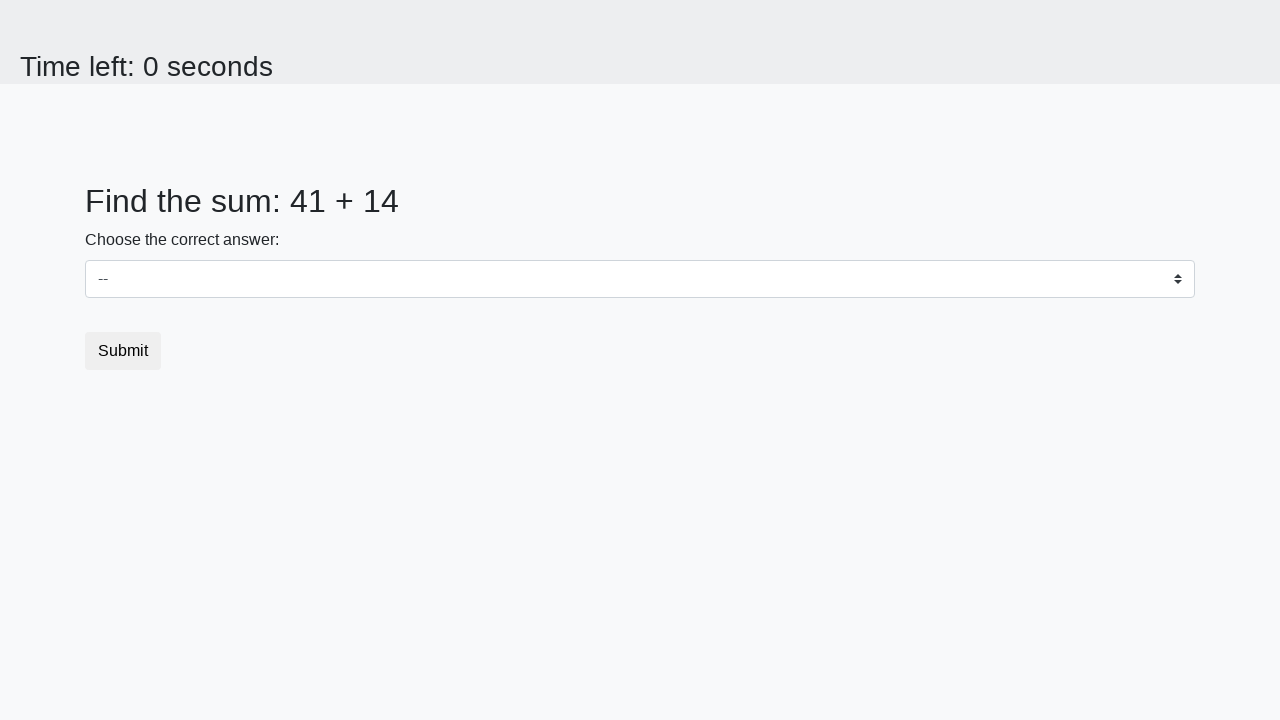

Extracted first number: 41
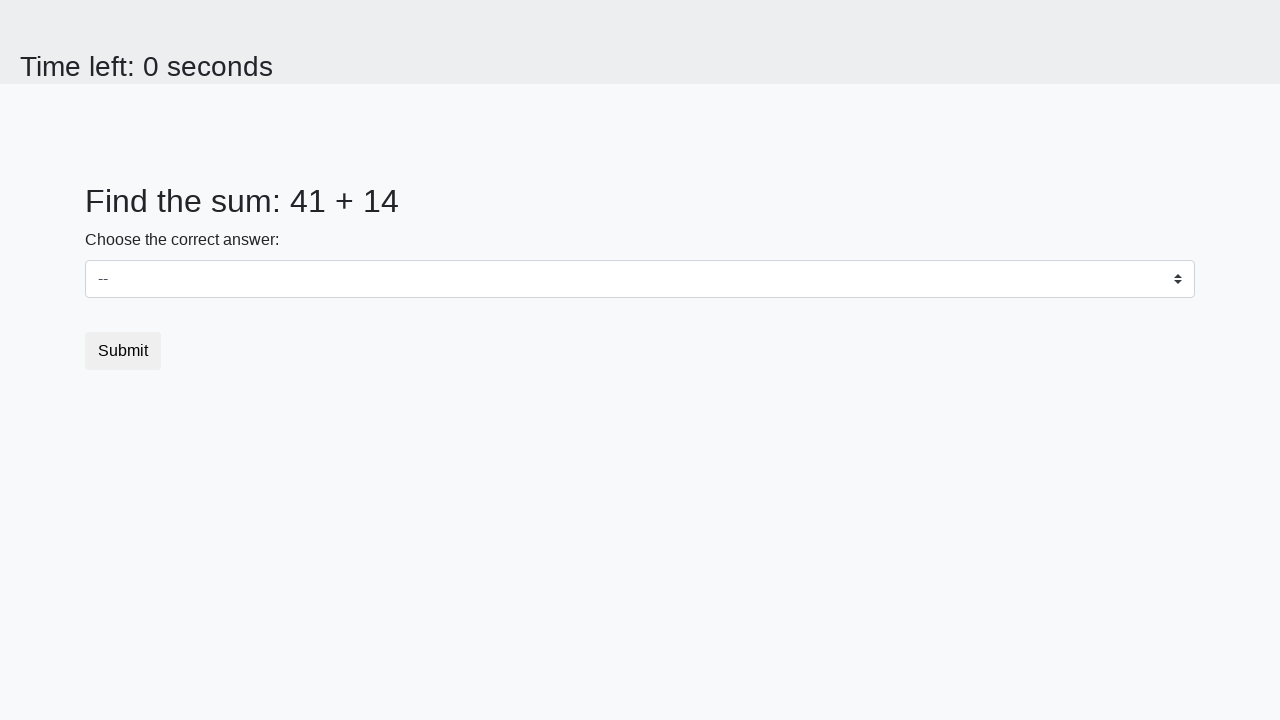

Extracted second number: 14
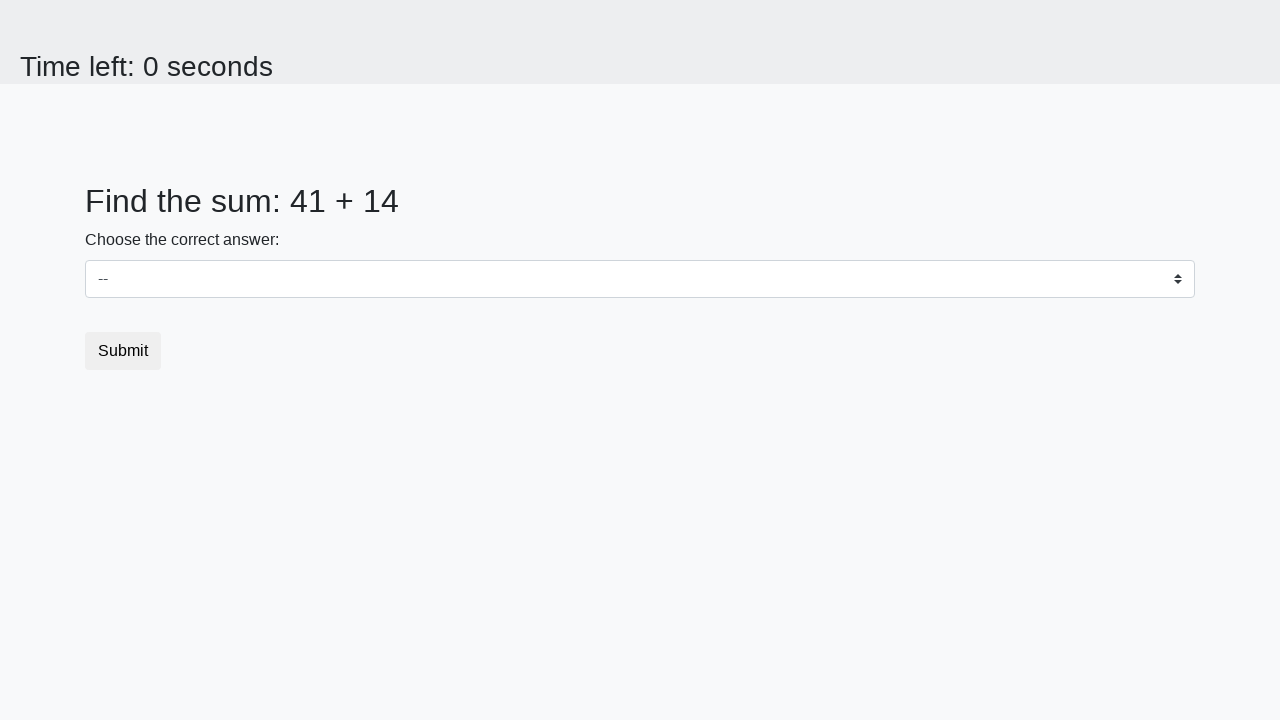

Calculated sum: 41 + 14 = 55
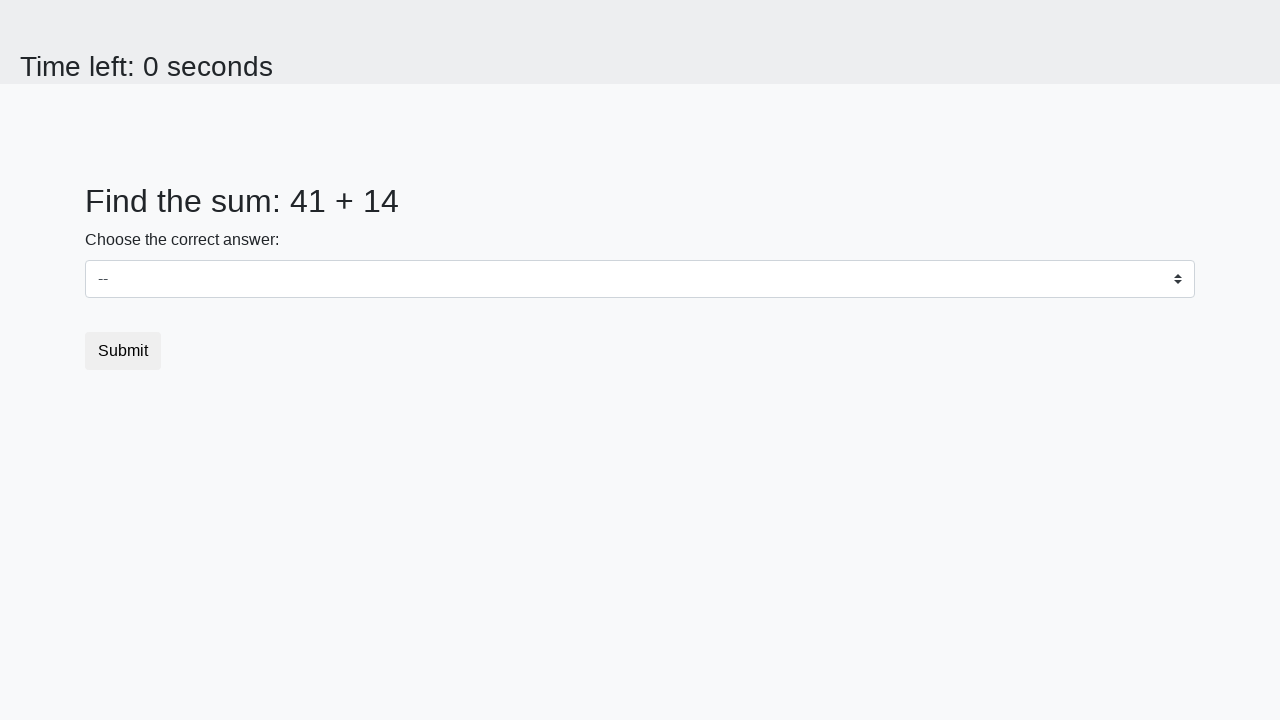

Selected sum value '55' from dropdown on select
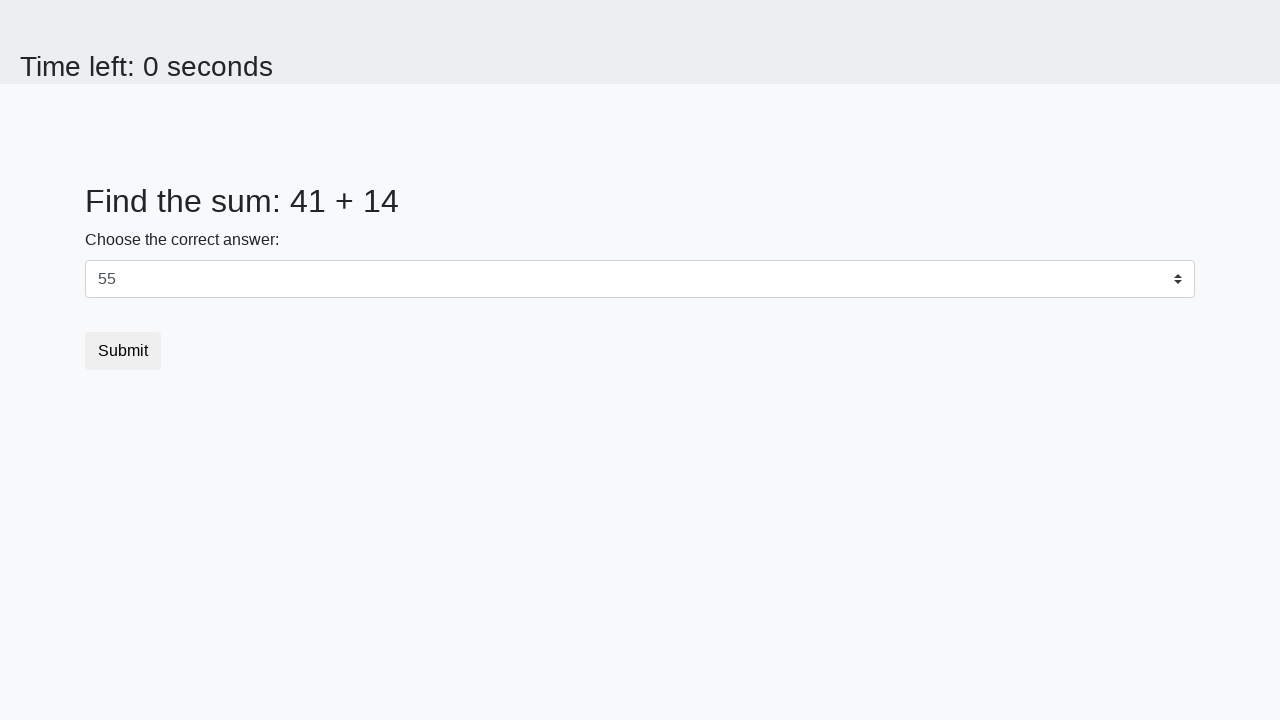

Clicked submit button to complete the form at (123, 351) on button.btn
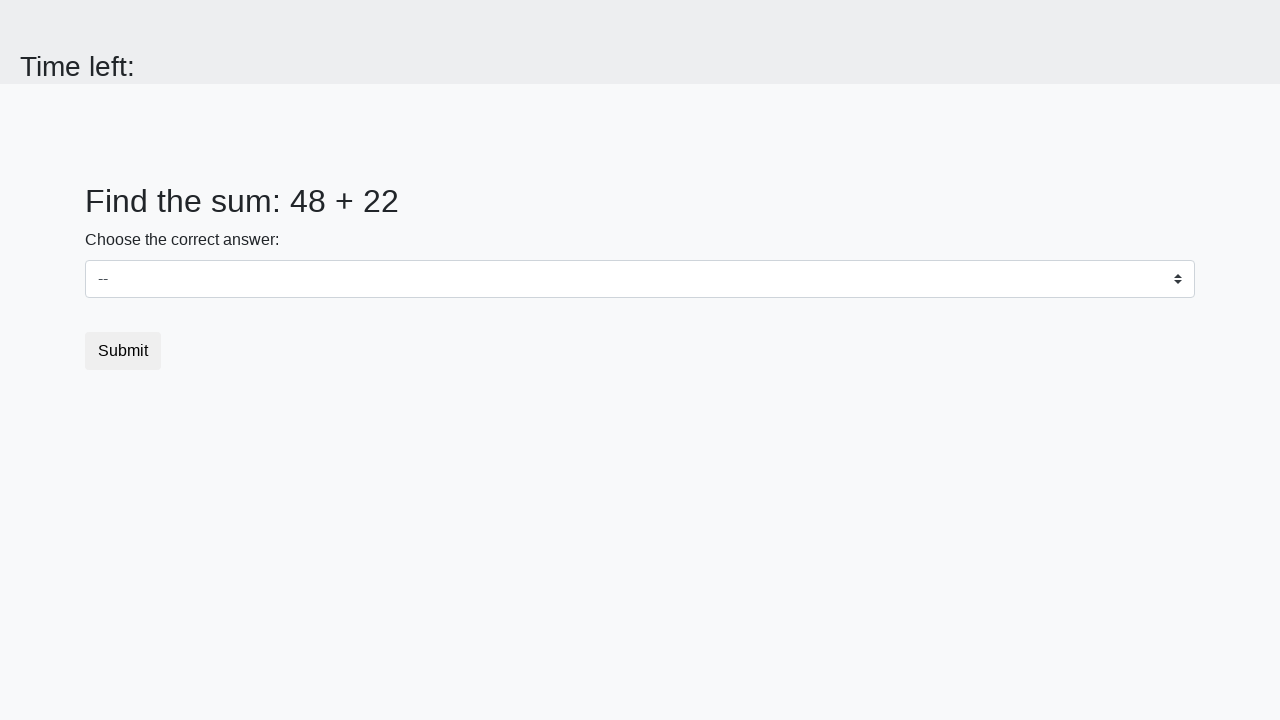

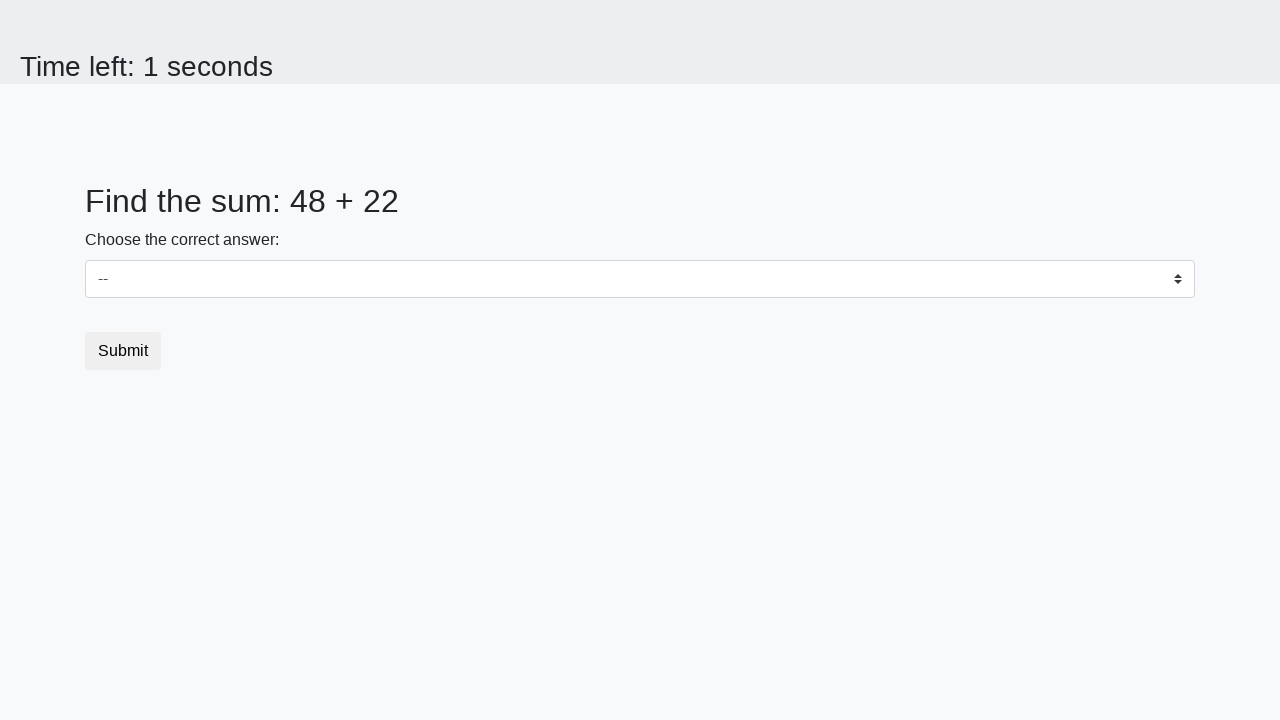